Tests drag and drop functionality by dragging an element from source to target location within an iframe

Starting URL: https://jqueryui.com/droppable/

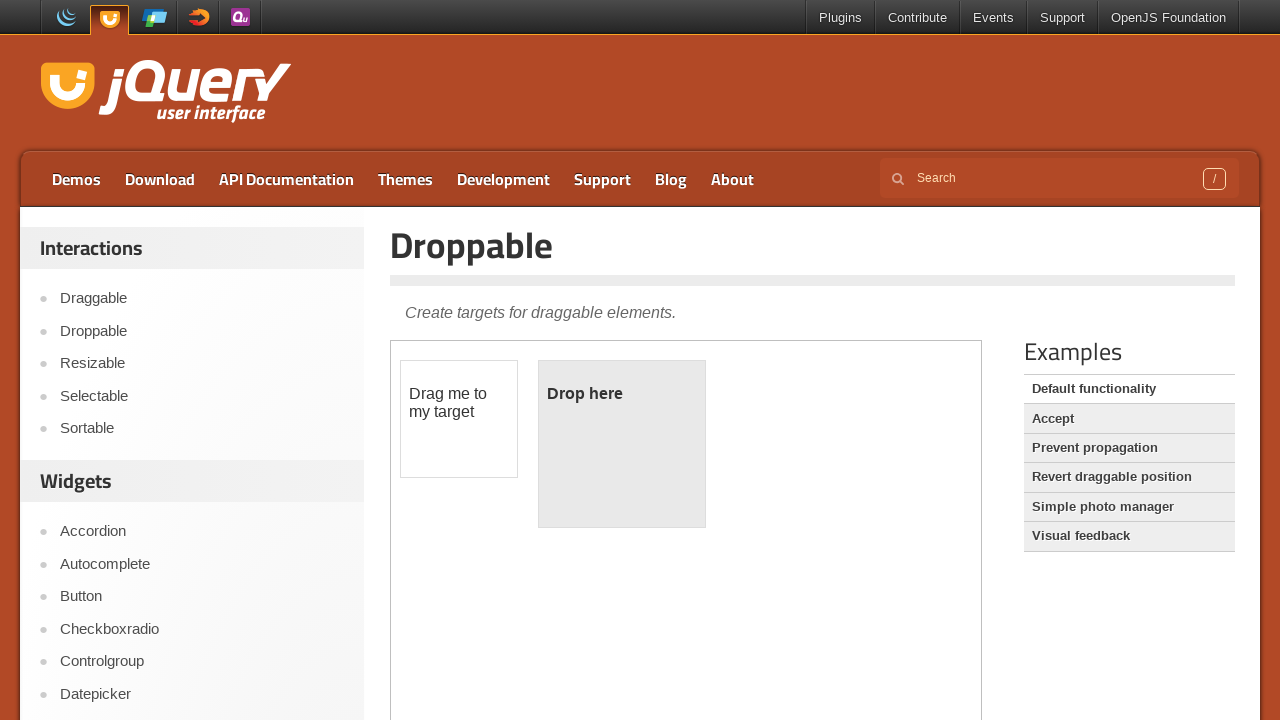

Navigated to jQuery UI droppable demo page
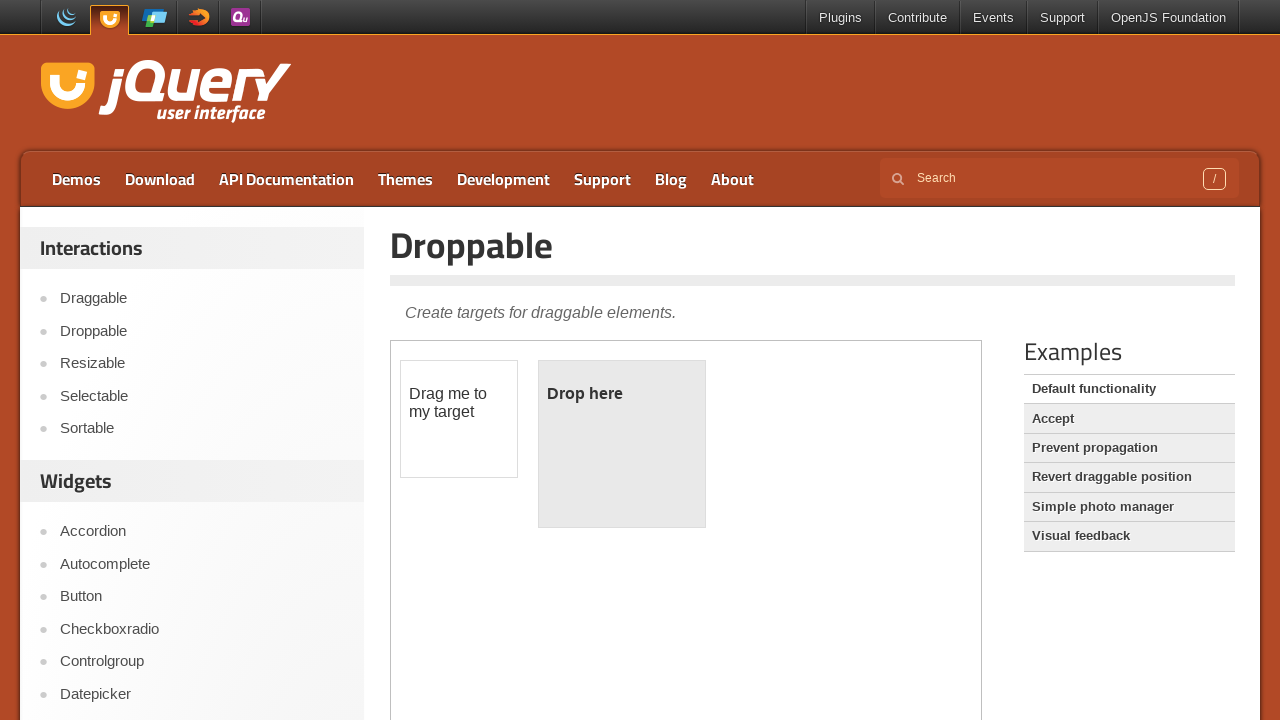

Located and switched to iframe containing drag and drop demo
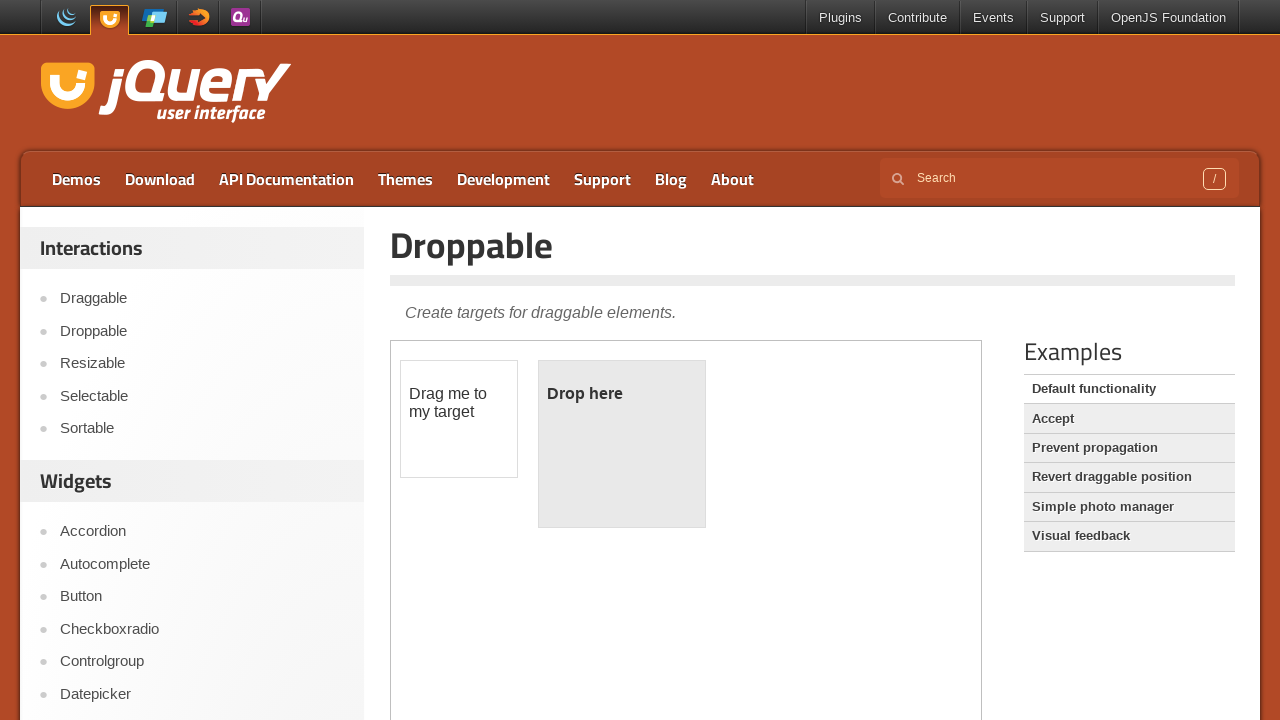

Located draggable source element
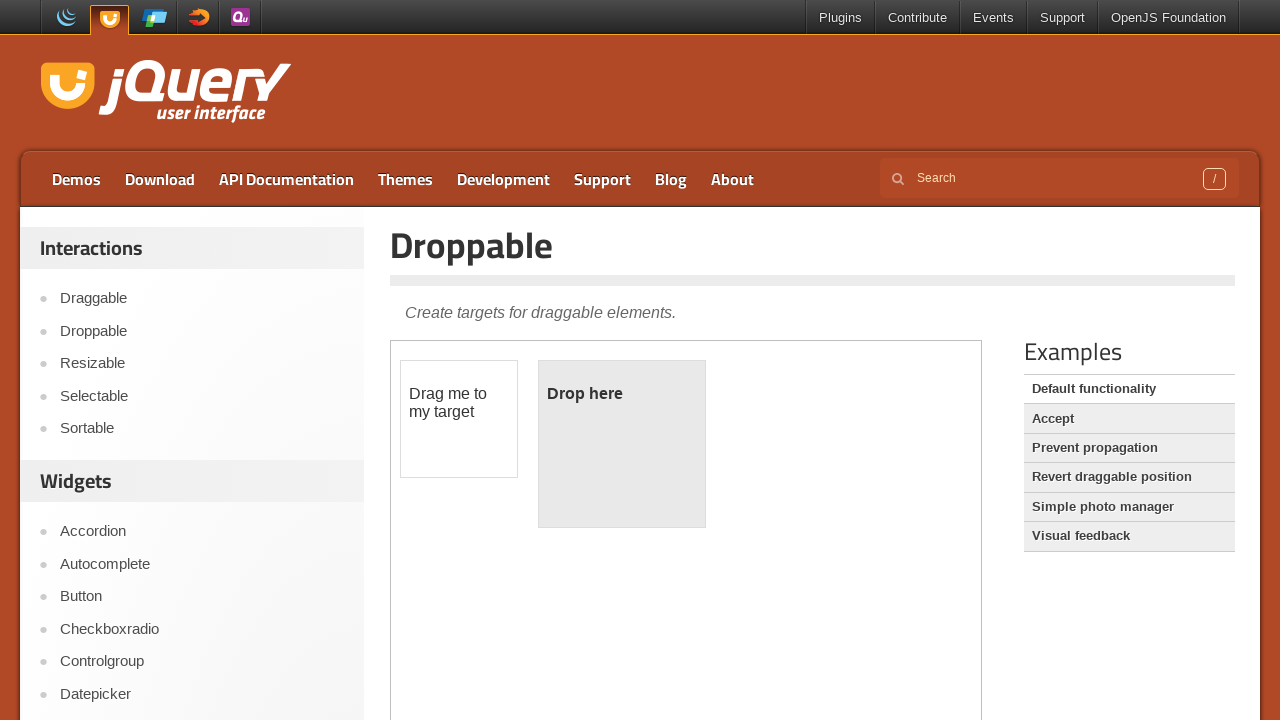

Located droppable target element
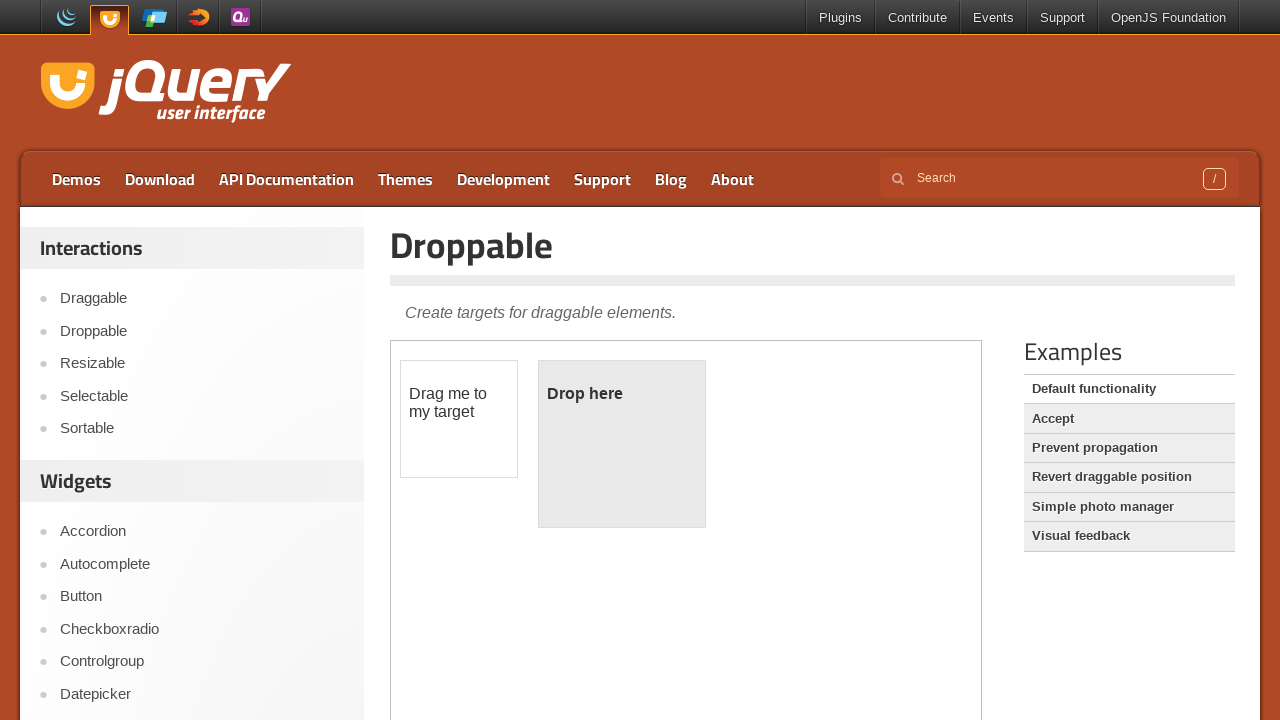

Dragged source element to target location at (622, 444)
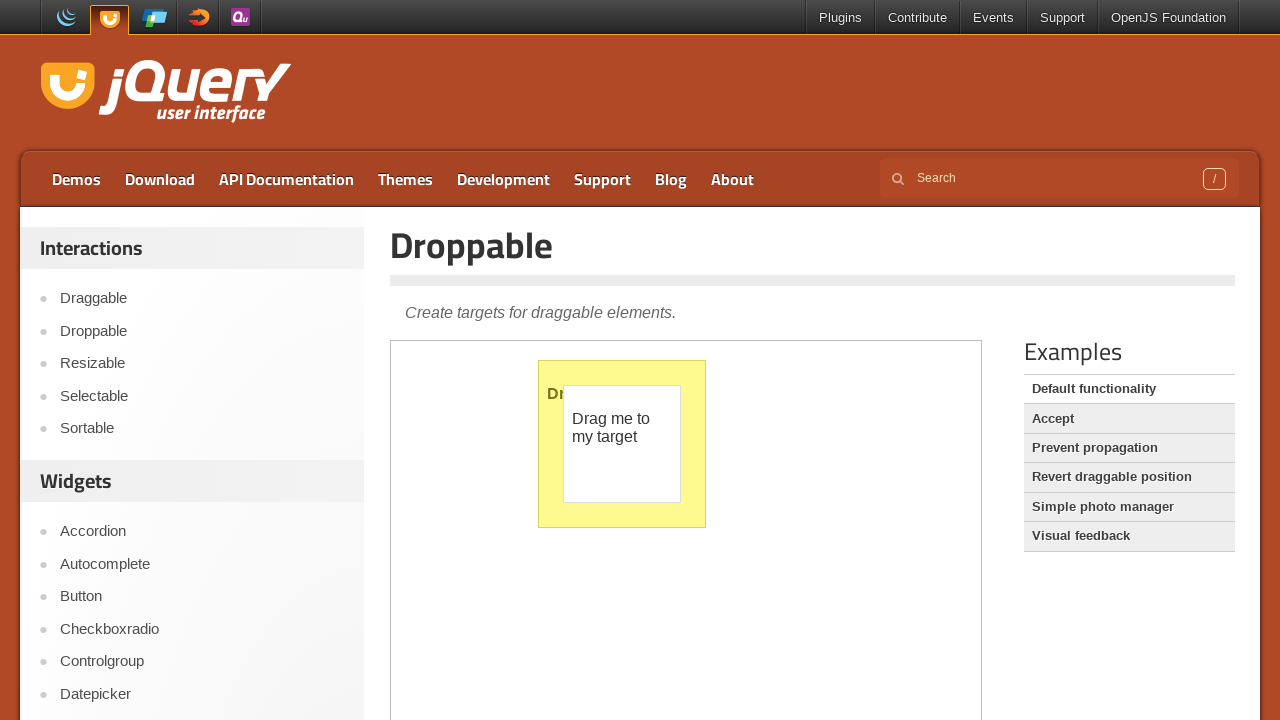

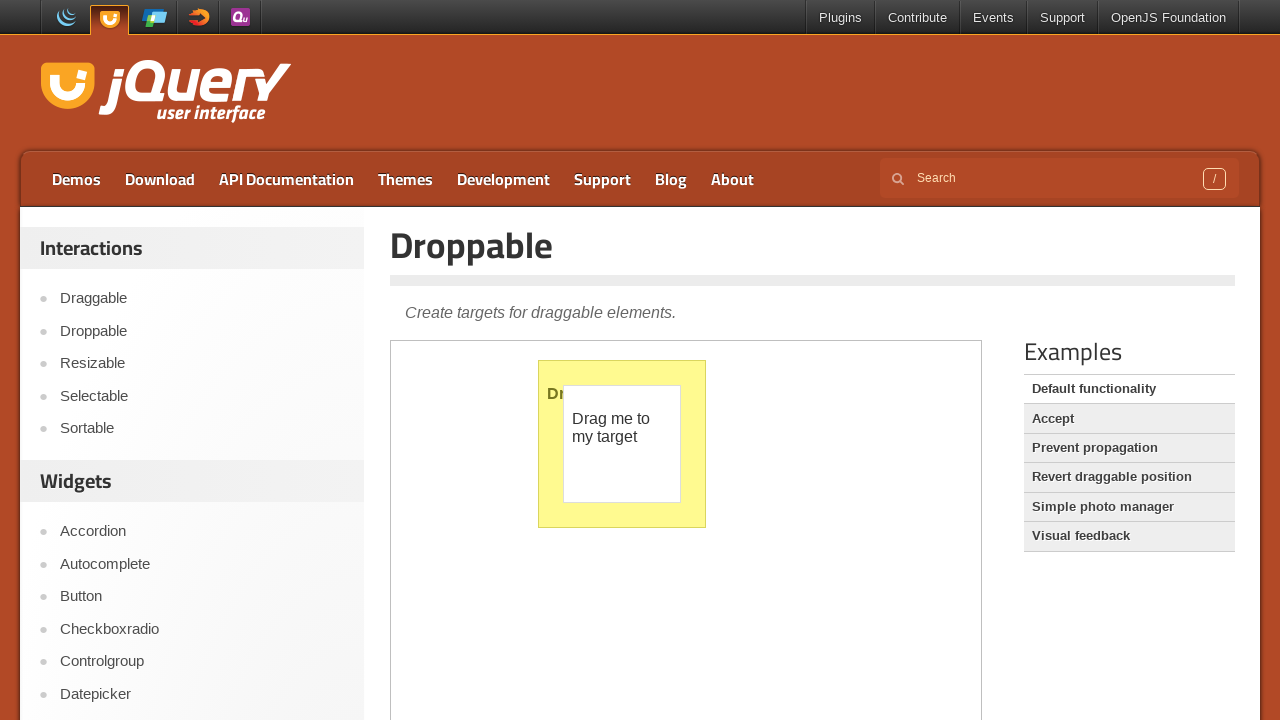